Tests iframe interaction by clicking a "GET STARTED" link inside an iframe, then clicking on "Courses" text on the main page.

Starting URL: https://practice-automation.com/iframes/

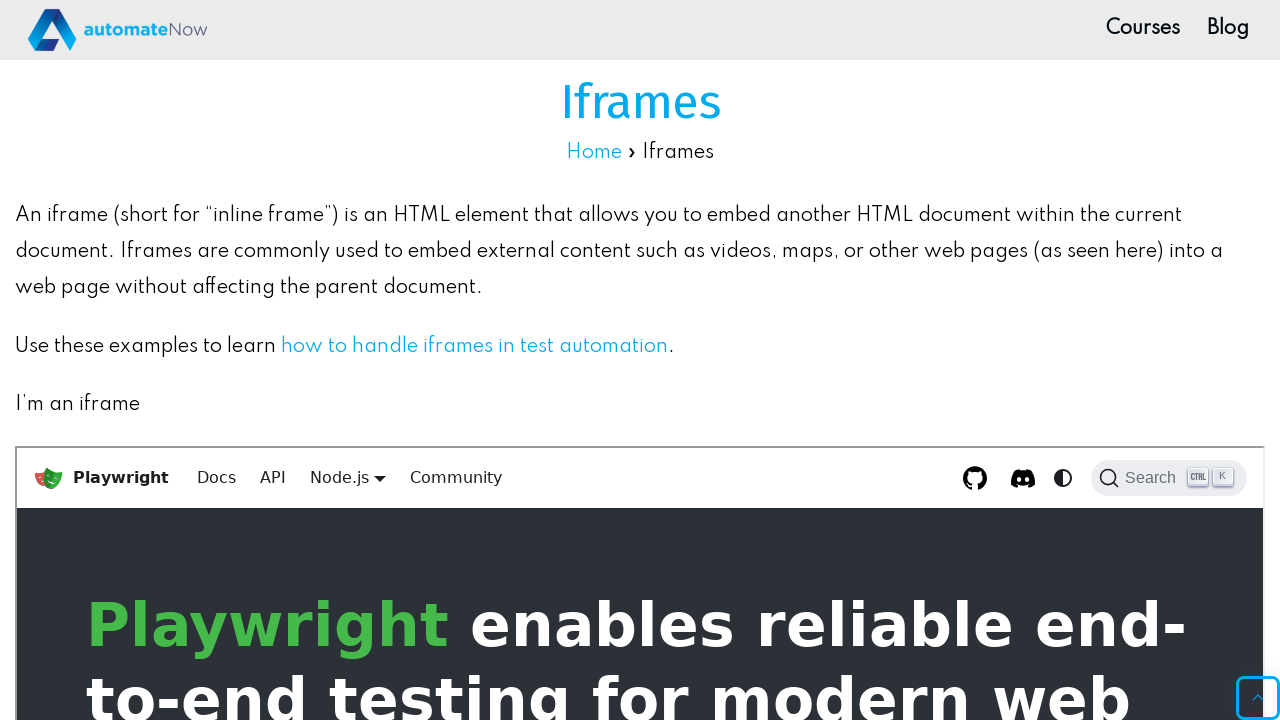

Clicked 'GET STARTED' link inside iframe-1 at (184, 646) on #iframe-1 >> internal:control=enter-frame >> internal:role=link[name="GET STARTE
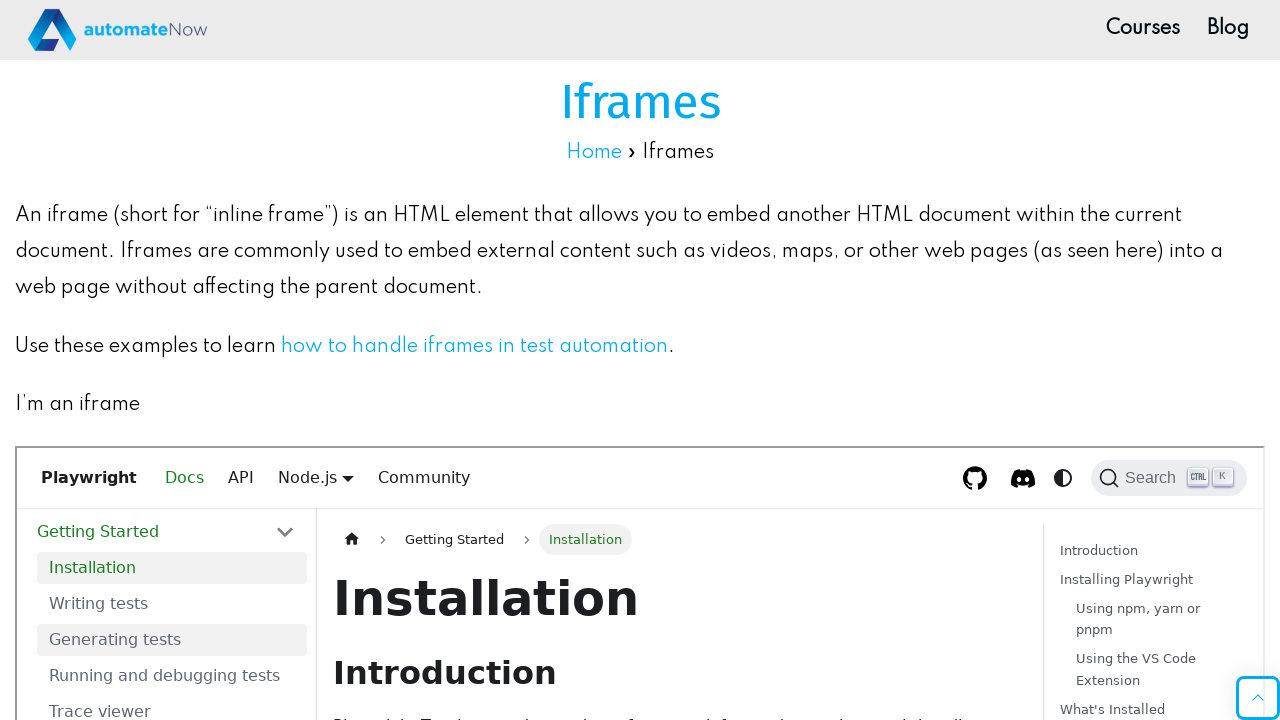

Clicked 'Courses' text on the main page at (1142, 29) on internal:text="Courses"i
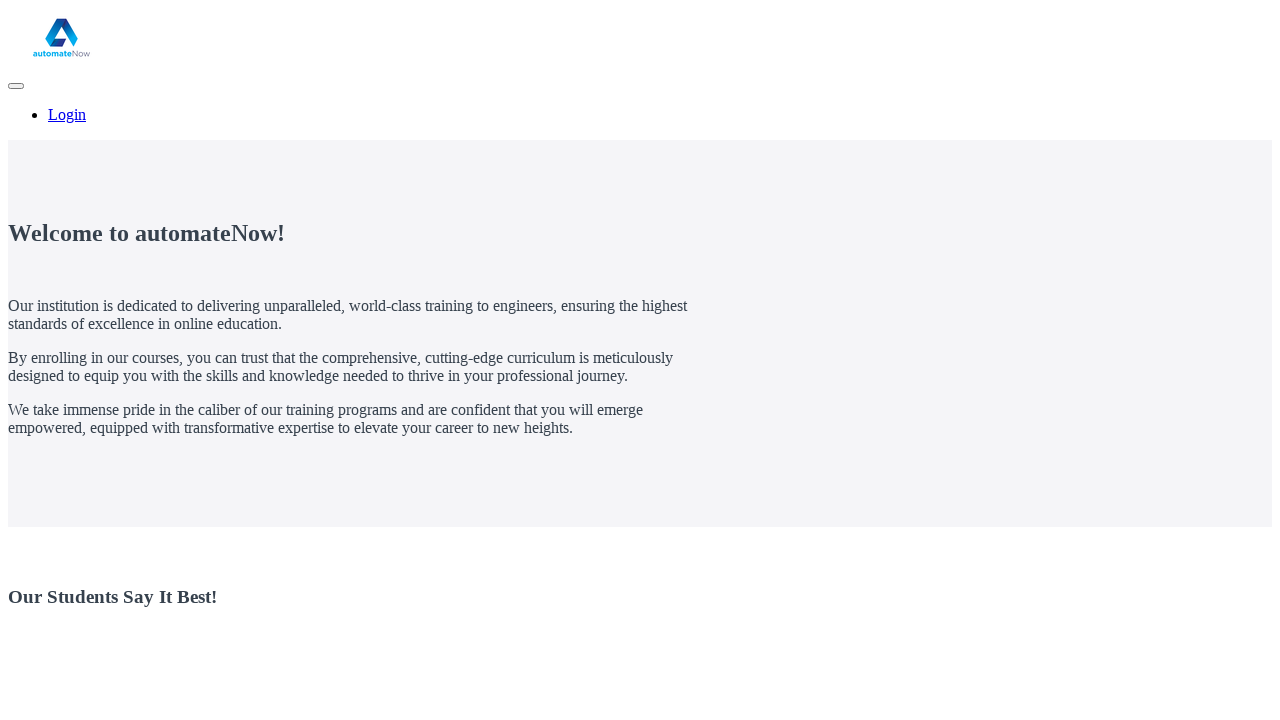

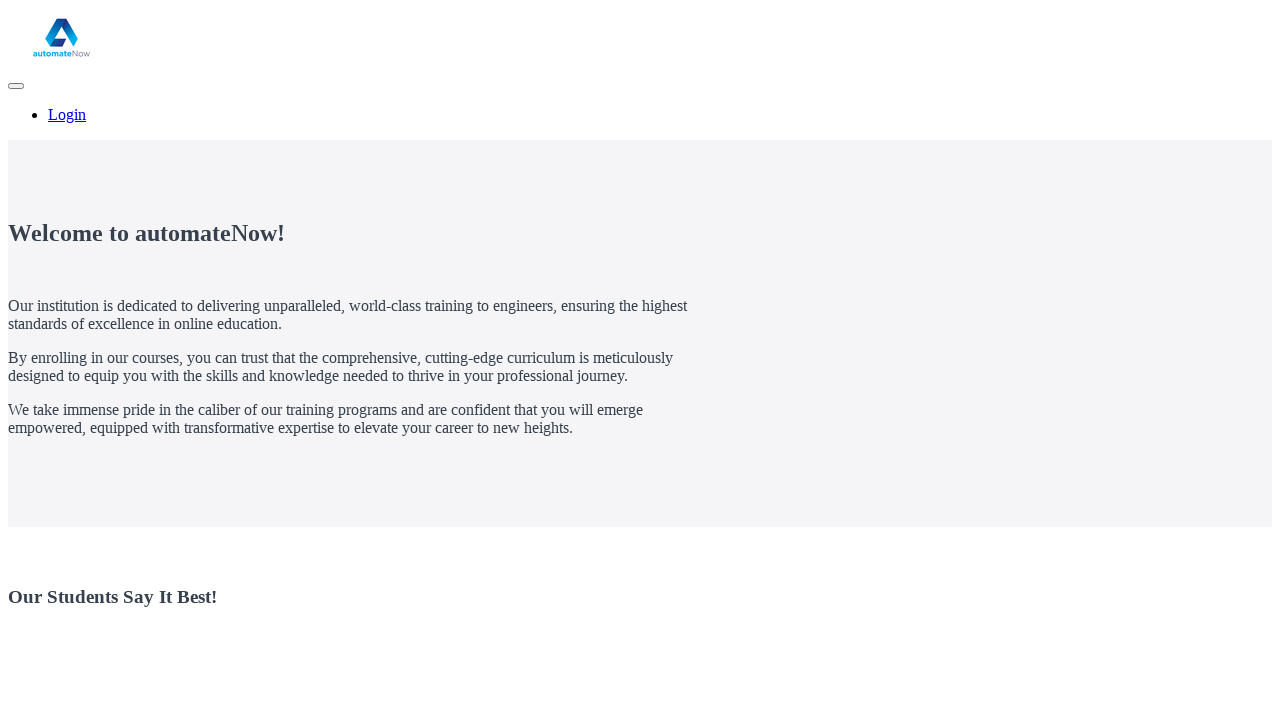